Tests static dropdown selection by choosing different options

Starting URL: https://rahulshettyacademy.com/AutomationPractice/

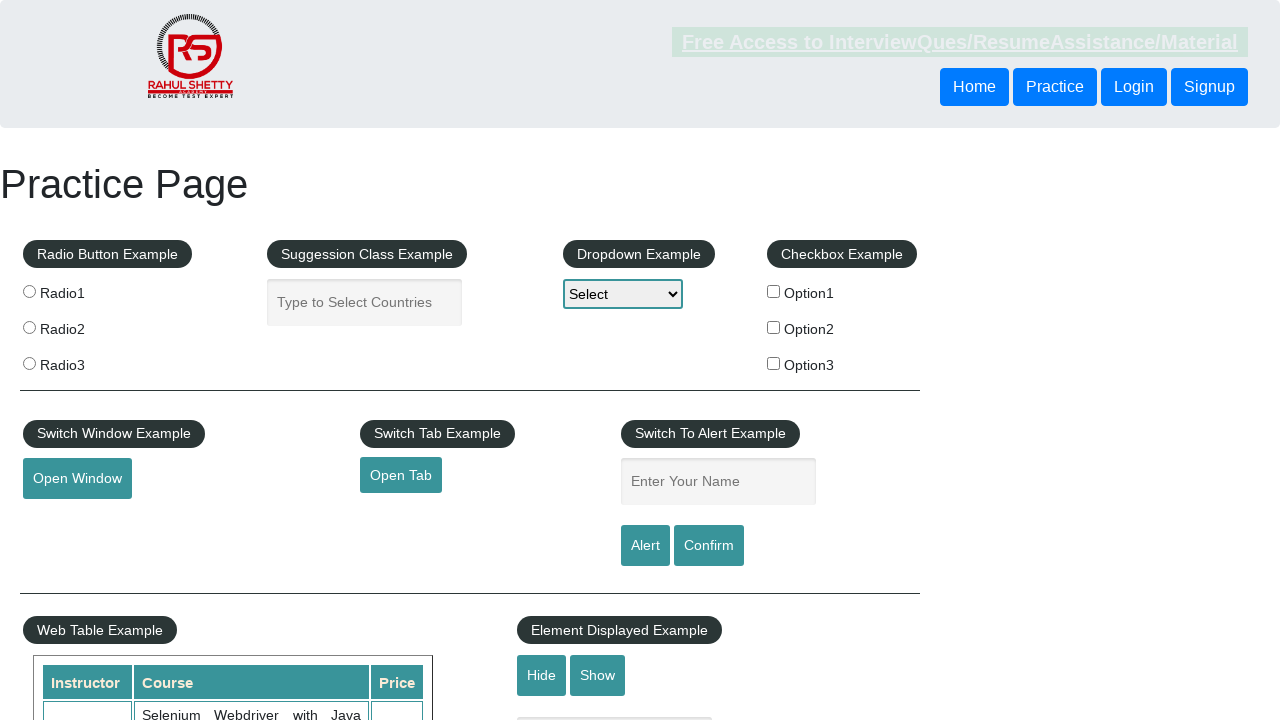

Selected option 1 from static dropdown on //select[@id='dropdown-class-example']
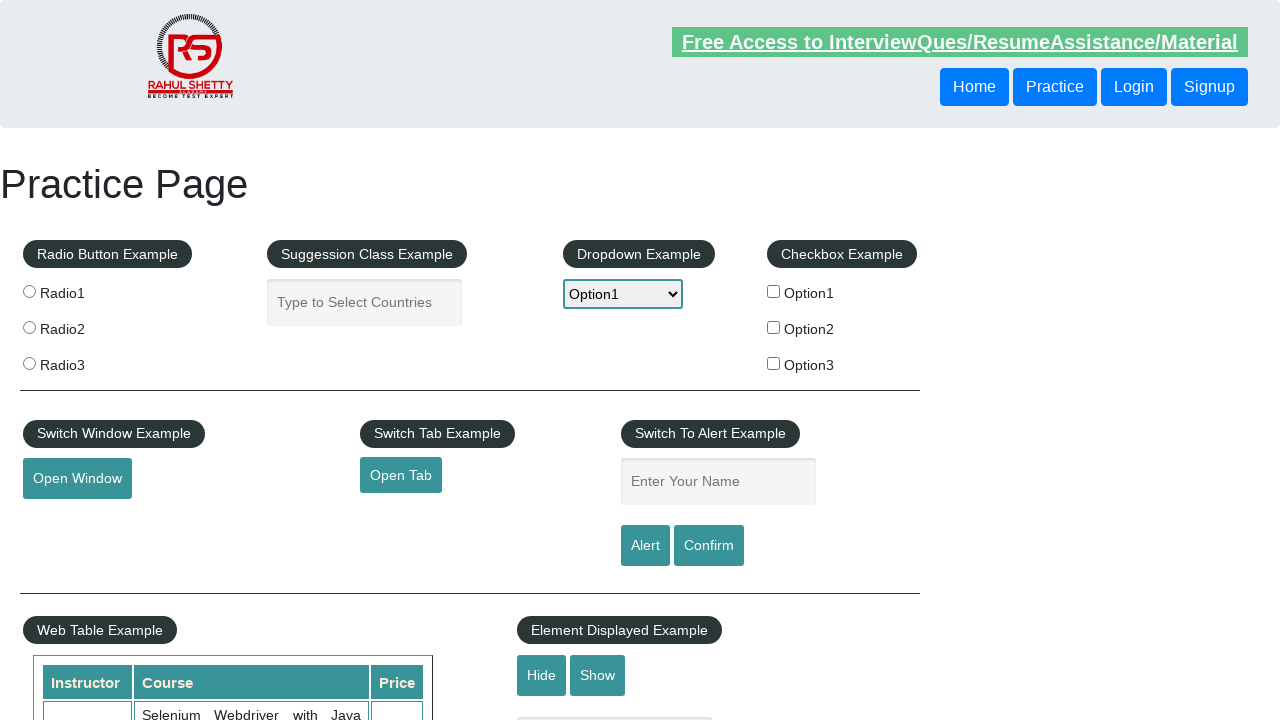

Selected option 2 from static dropdown on //select[@id='dropdown-class-example']
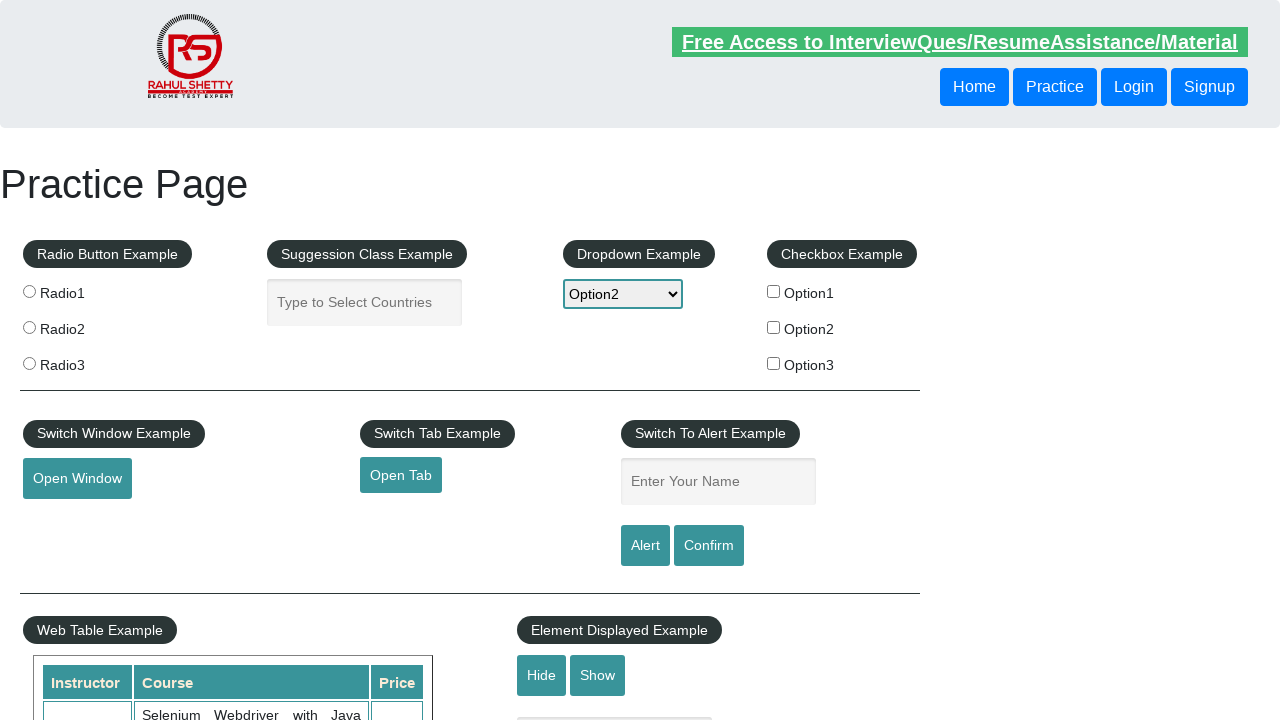

Selected option 3 from static dropdown on //select[@id='dropdown-class-example']
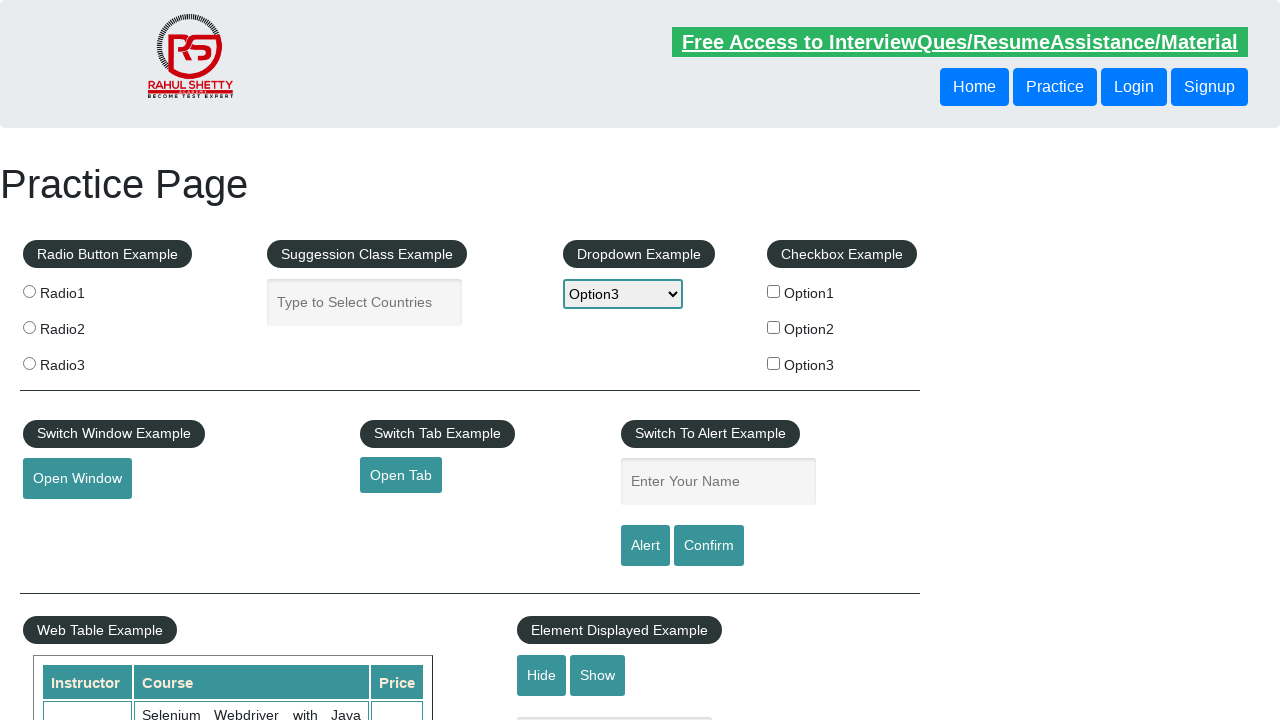

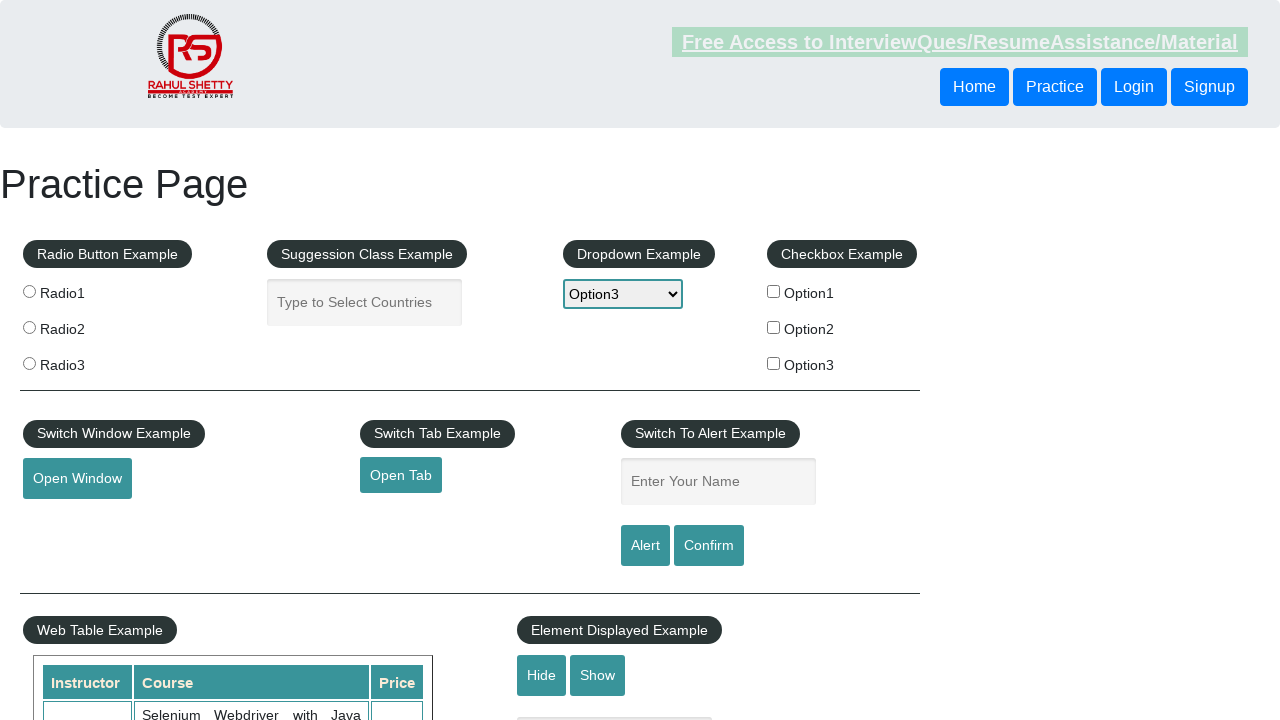